Tests form interaction on the SauceLabs demo request page by filling an email field and then clearing it to verify input field functionality.

Starting URL: https://saucelabs.com/request-demo

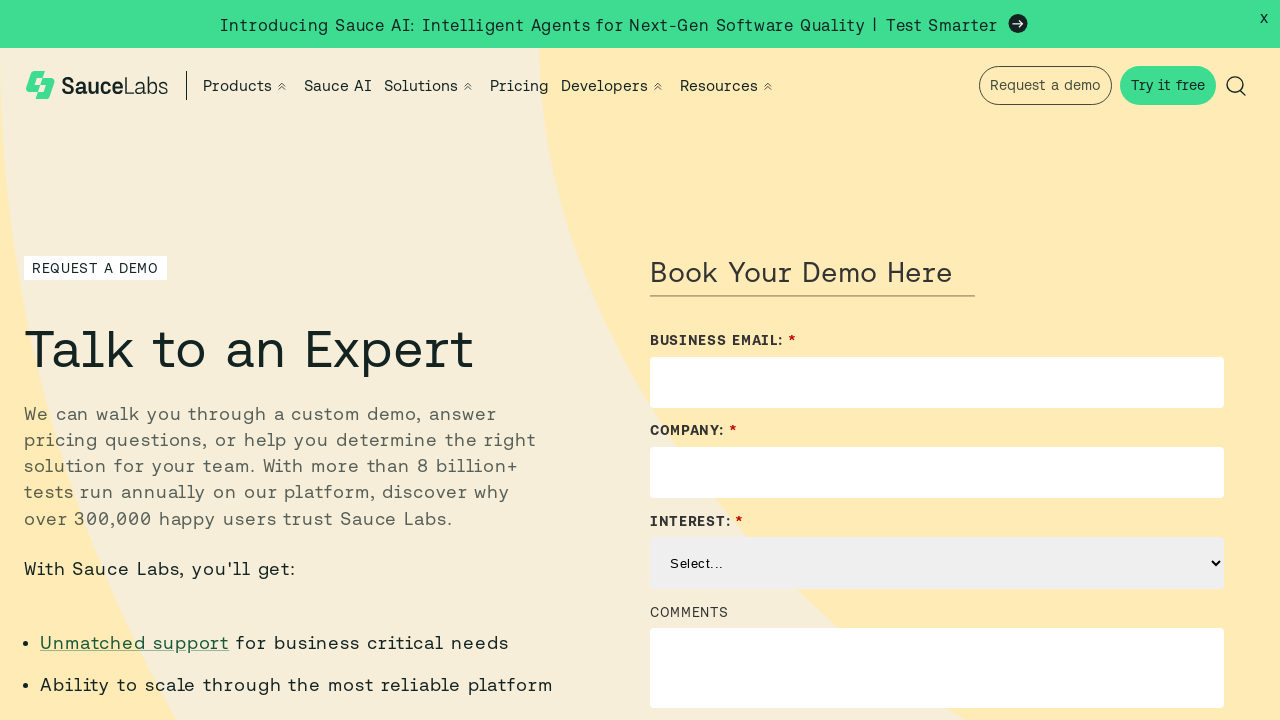

Page loaded and DOM content ready
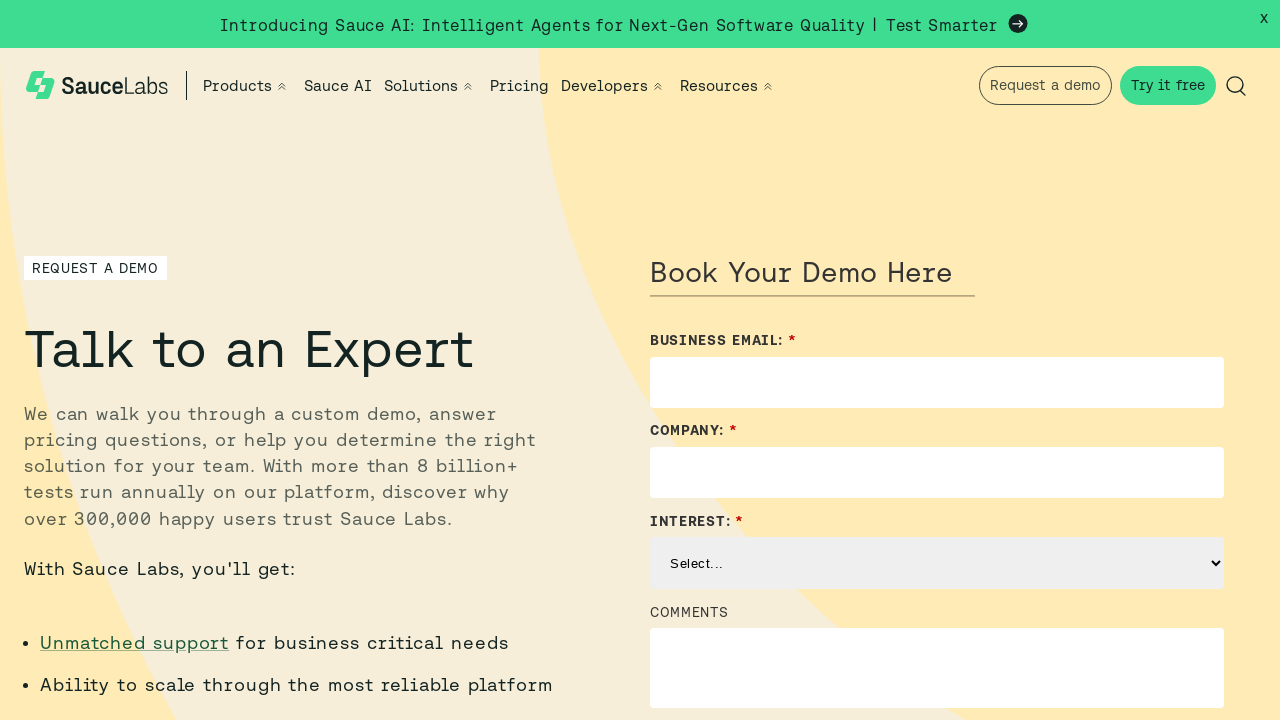

Filled email field with 'thom@gmail.com' on #Email
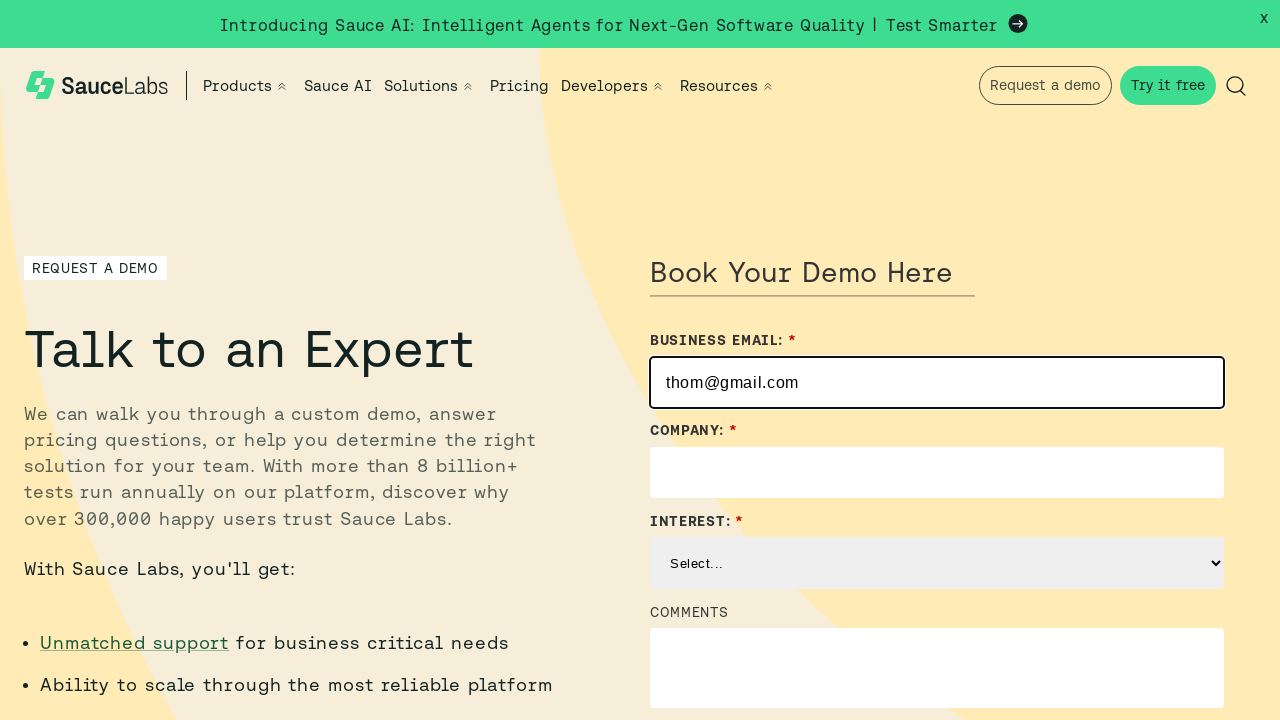

Cleared email field to verify input field functionality on #Email
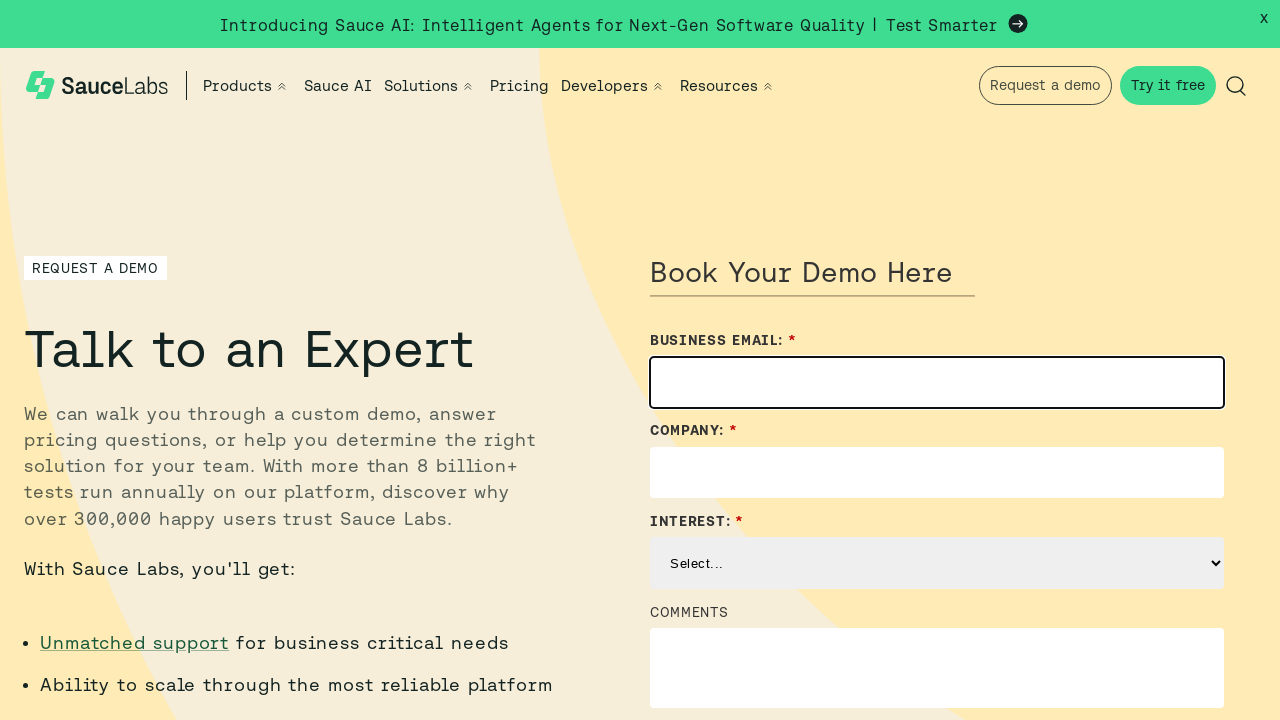

Waited 2 seconds to observe cleared email field state
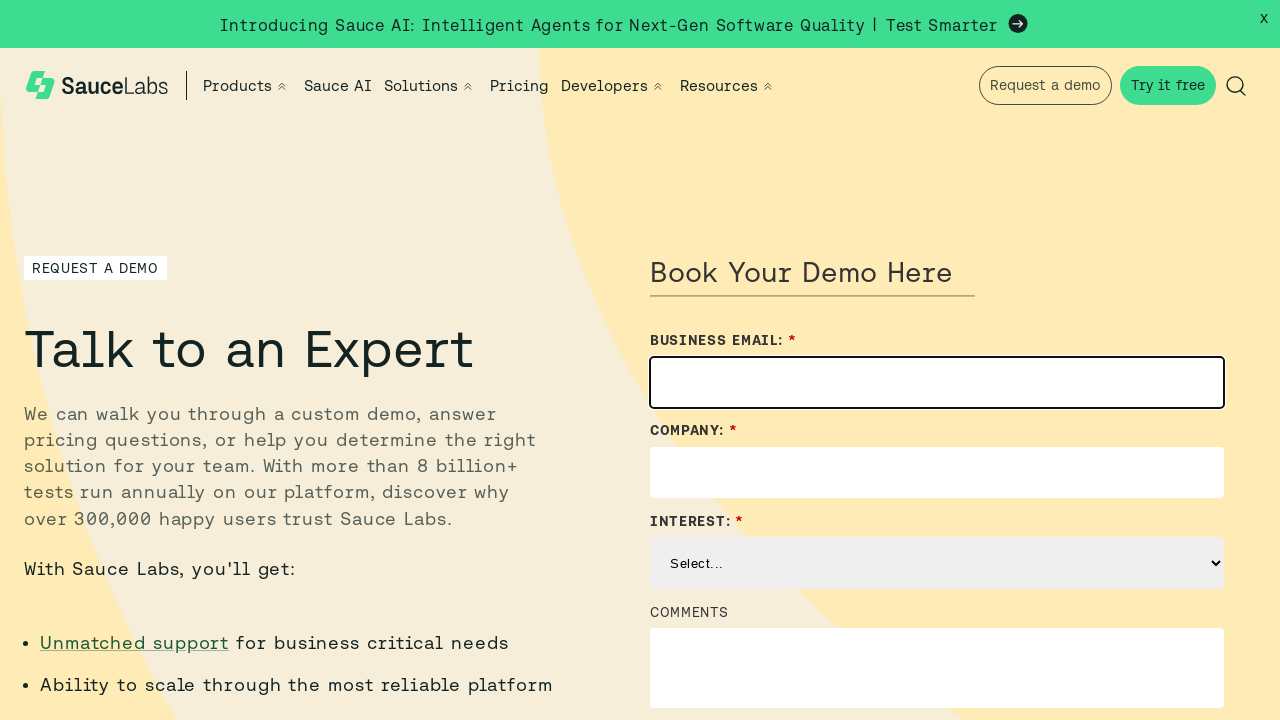

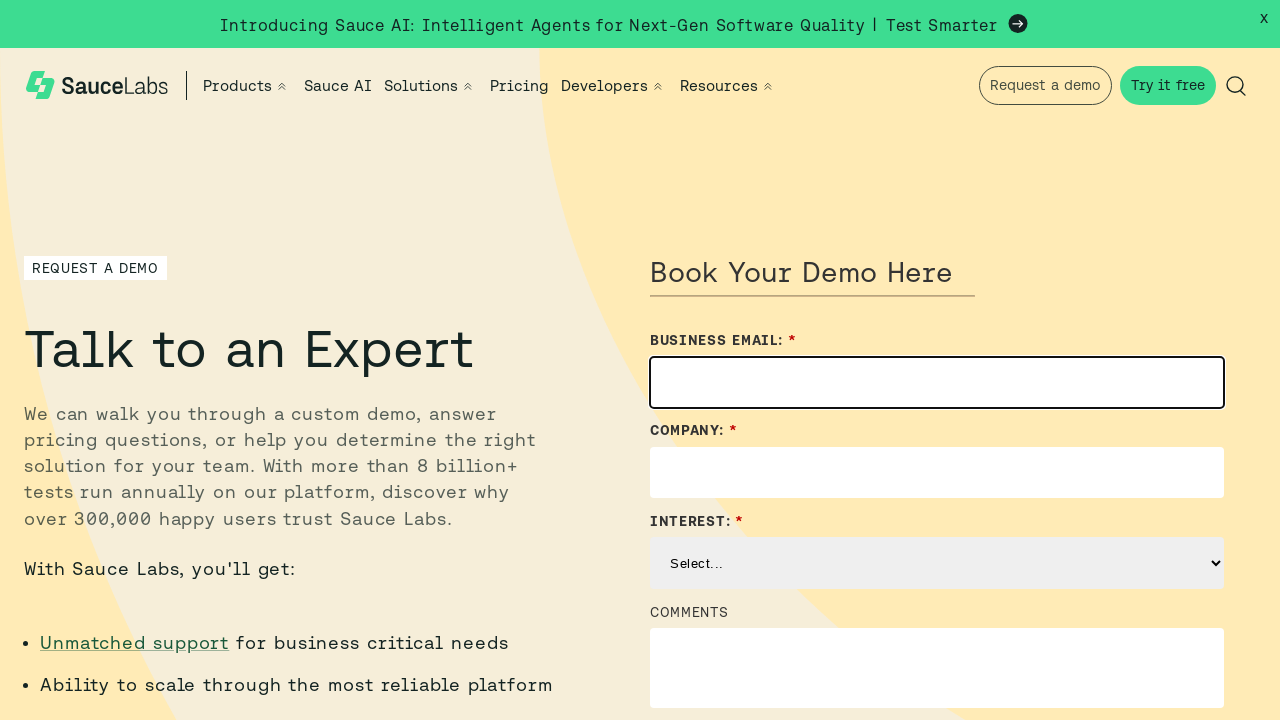